Navigates to a BMO mutual fund history page, clicks on a time period filter button, and verifies the CSV export link is present and clickable.

Starting URL: https://bmomf.lipperweb.com/bmomf/profile/?symbol=45121:94792&lang=en#History

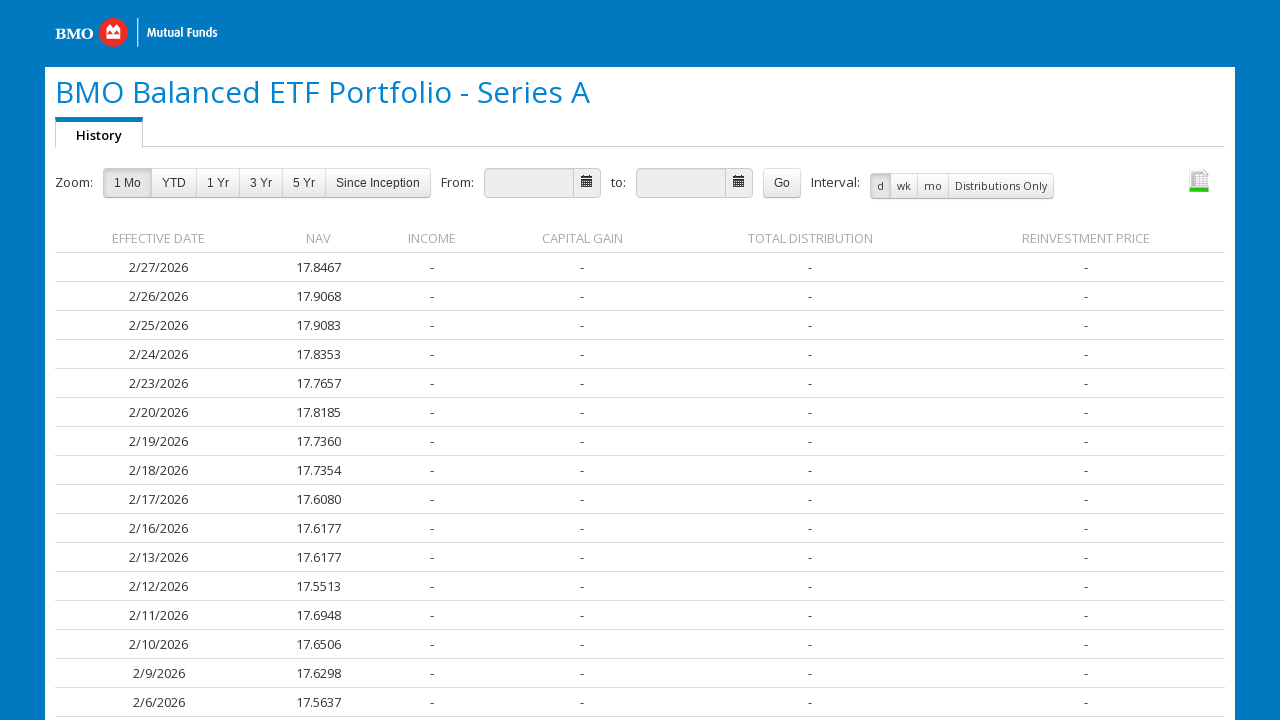

Waited for time period button (1-4 years) to load
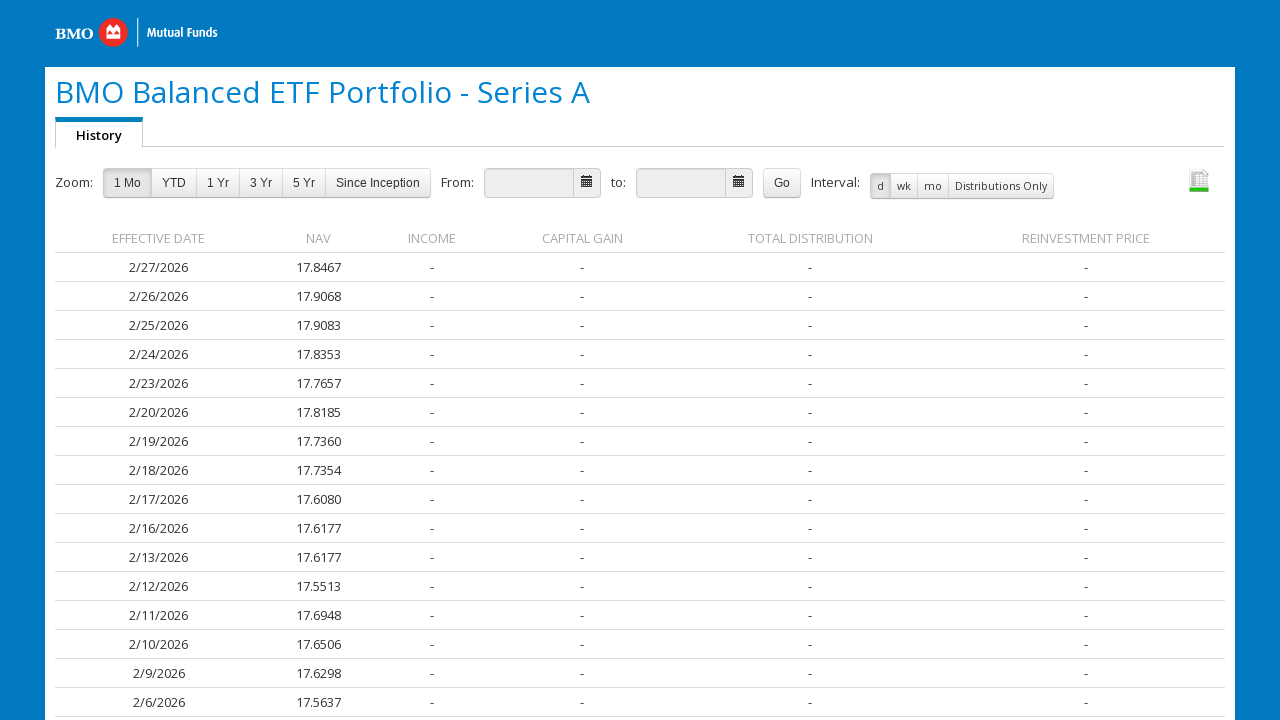

Clicked time period filter button for 1-4 years at (218, 183) on button[data-timeperiod="1-4"]
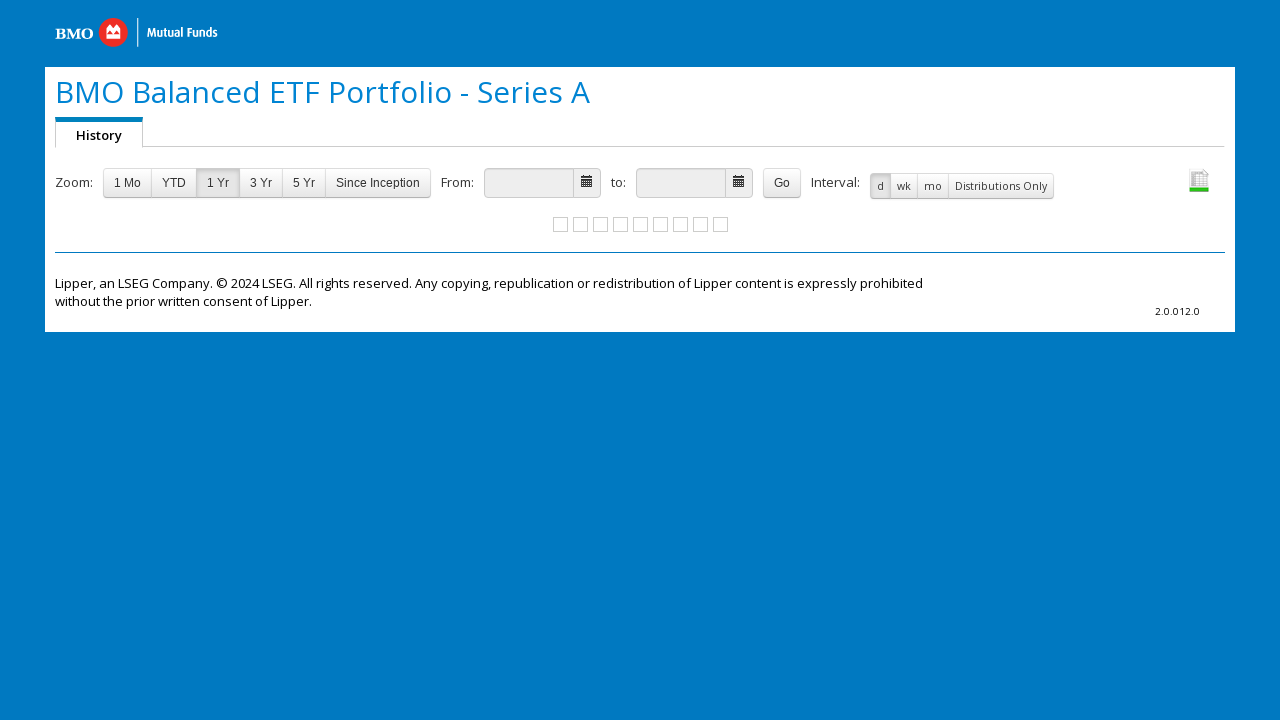

Waited for CSV export link to appear
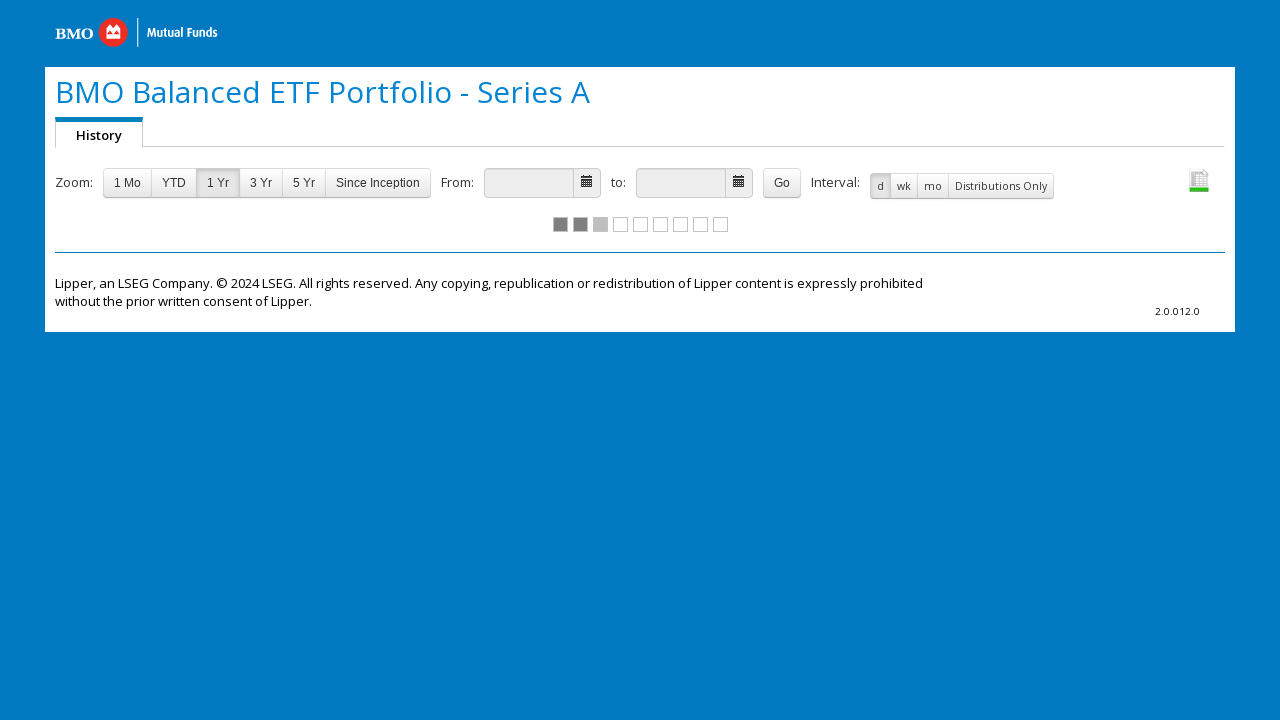

Clicked CSV export link at (1199, 180) on #lnkCsvExport
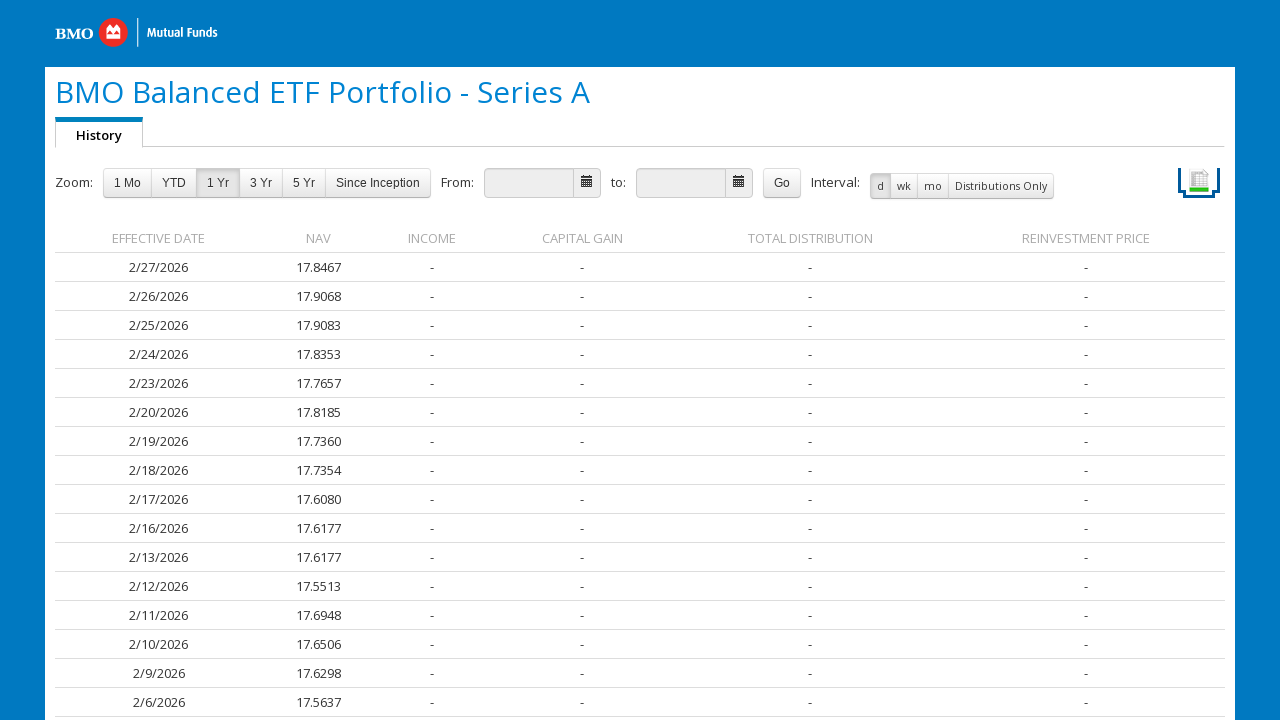

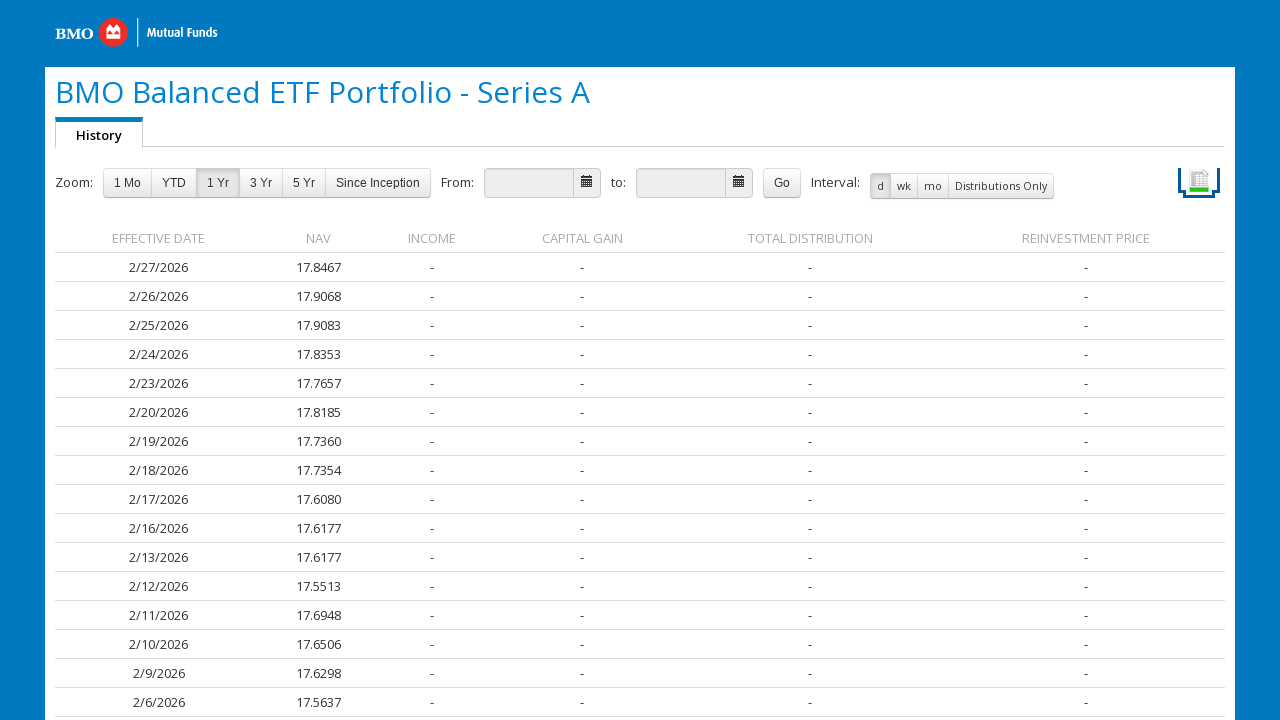